Tests that the Clear completed button is hidden when no items are completed

Starting URL: https://demo.playwright.dev/todomvc

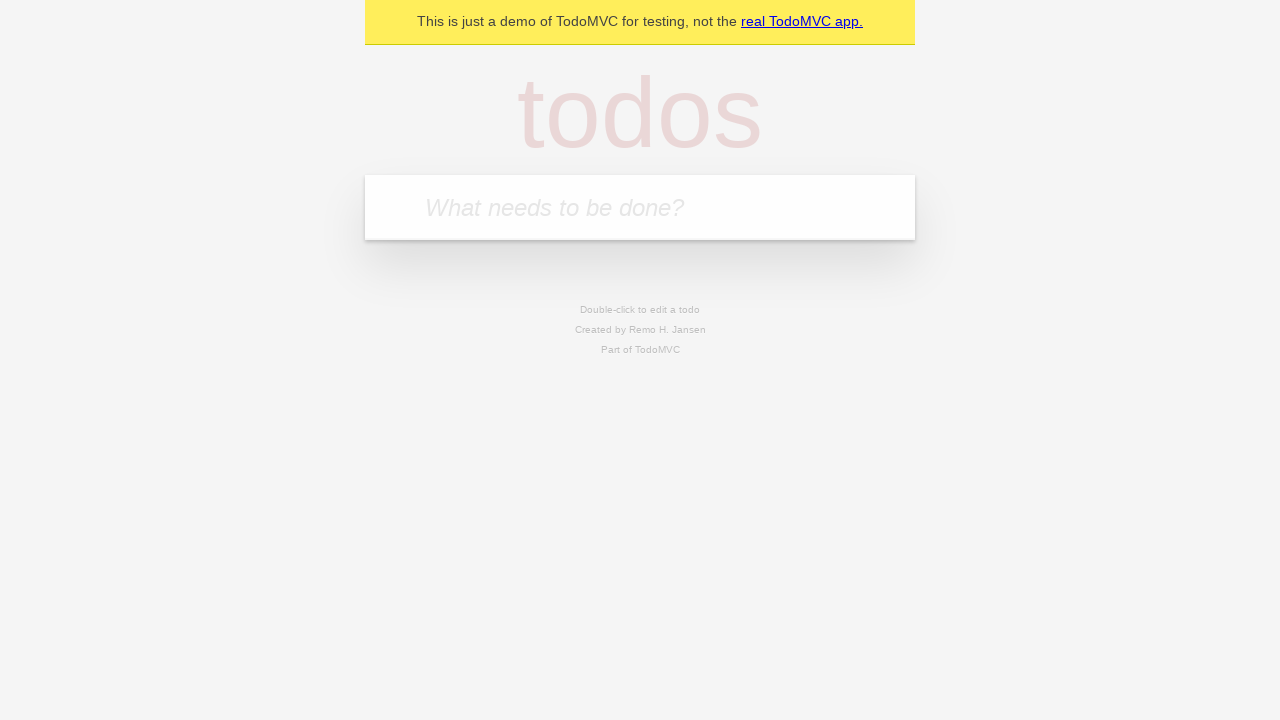

Filled todo input with 'buy some cheese' on internal:attr=[placeholder="What needs to be done?"i]
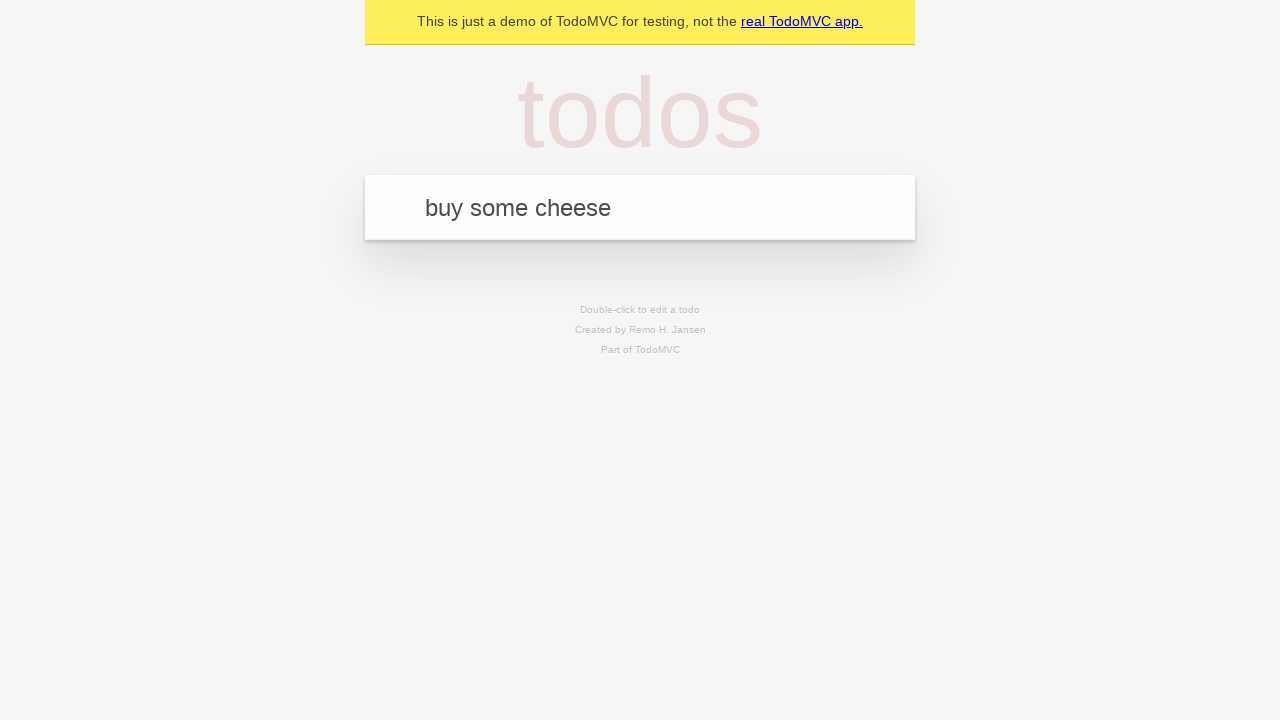

Pressed Enter to create todo 'buy some cheese' on internal:attr=[placeholder="What needs to be done?"i]
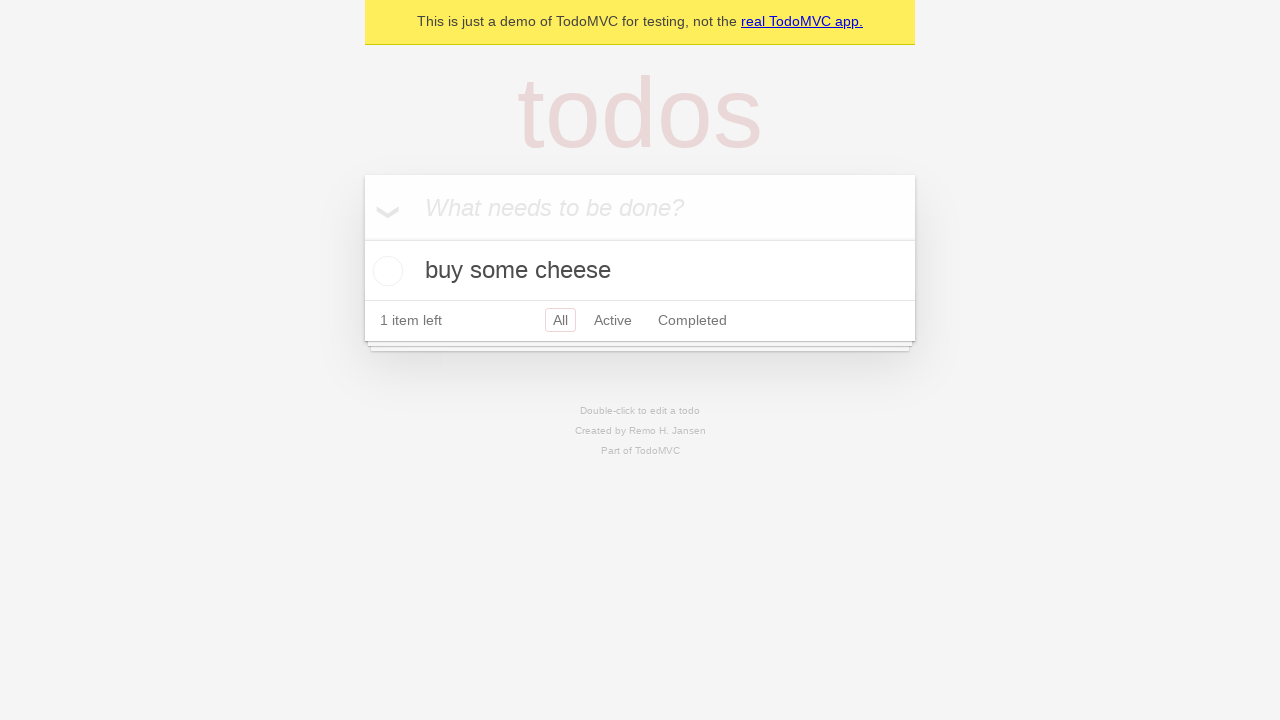

Filled todo input with 'feed the cat' on internal:attr=[placeholder="What needs to be done?"i]
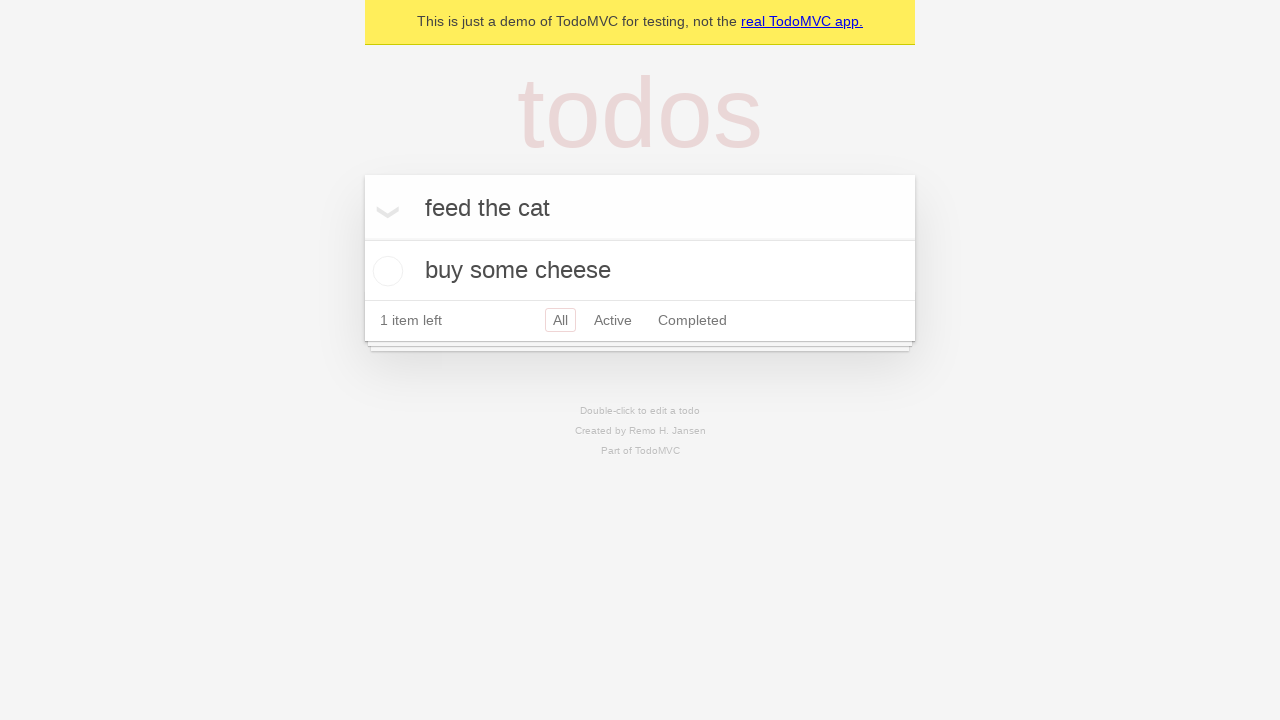

Pressed Enter to create todo 'feed the cat' on internal:attr=[placeholder="What needs to be done?"i]
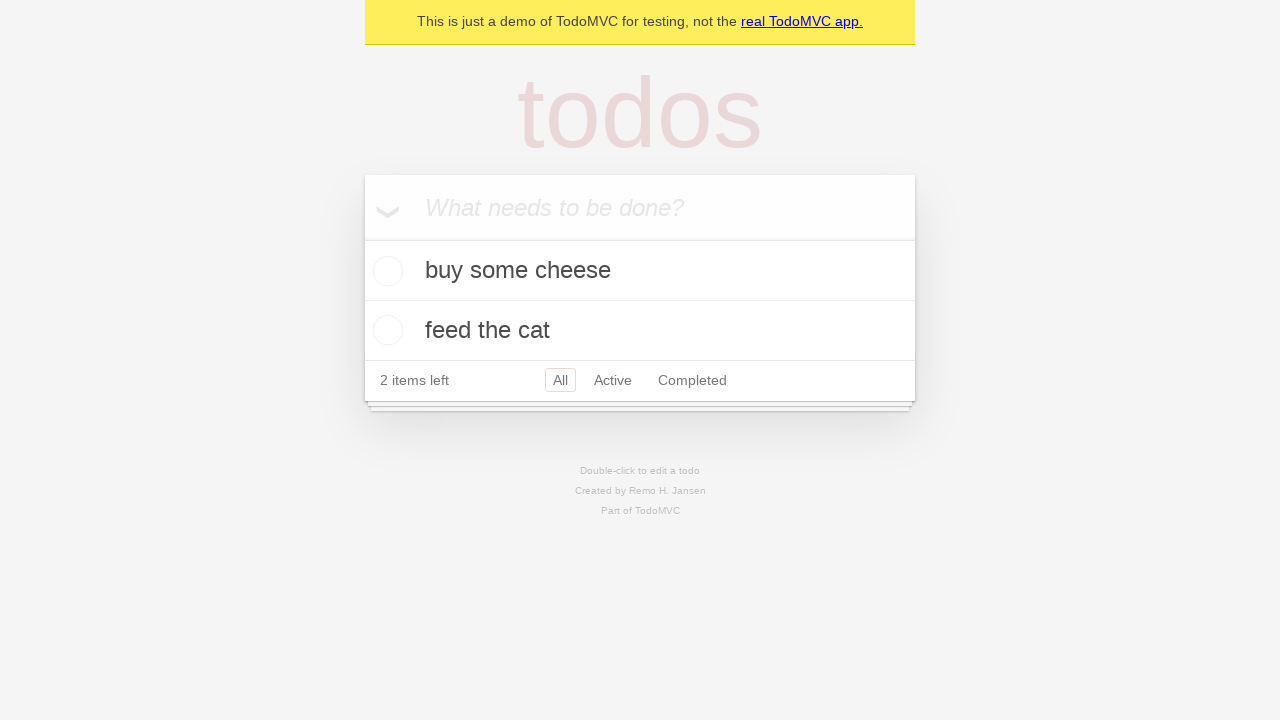

Filled todo input with 'book a doctors appointment' on internal:attr=[placeholder="What needs to be done?"i]
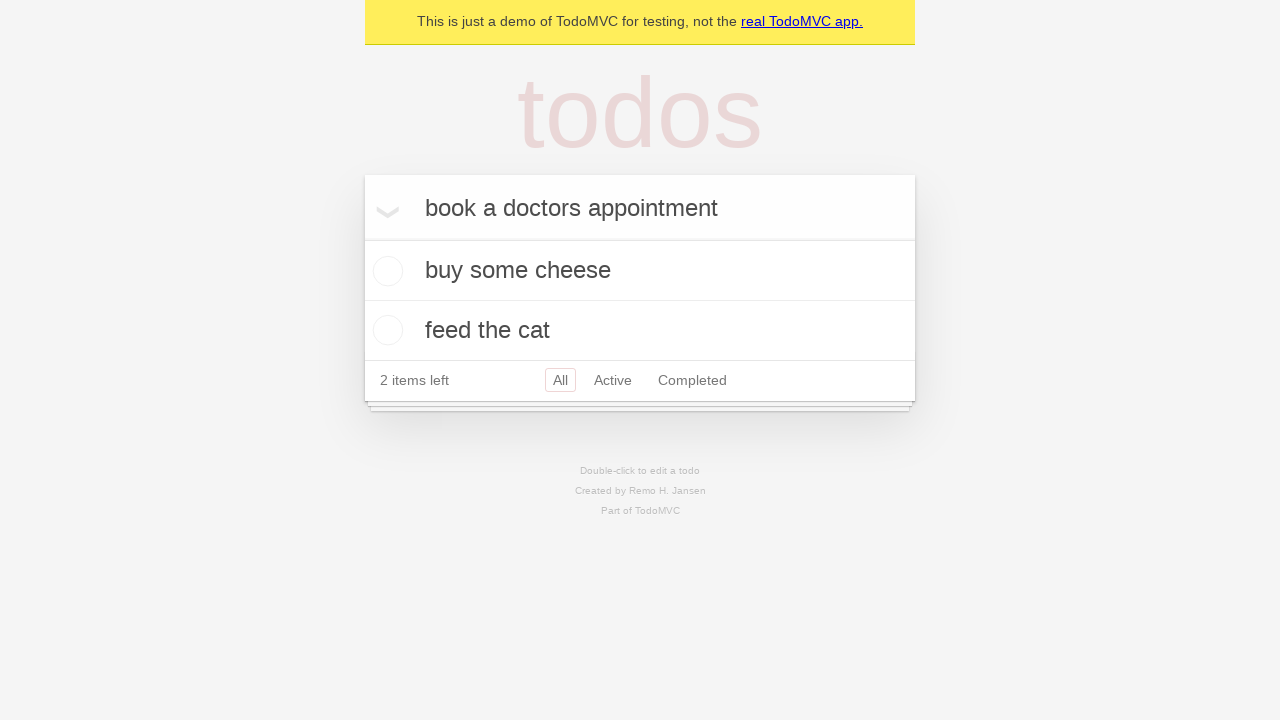

Pressed Enter to create todo 'book a doctors appointment' on internal:attr=[placeholder="What needs to be done?"i]
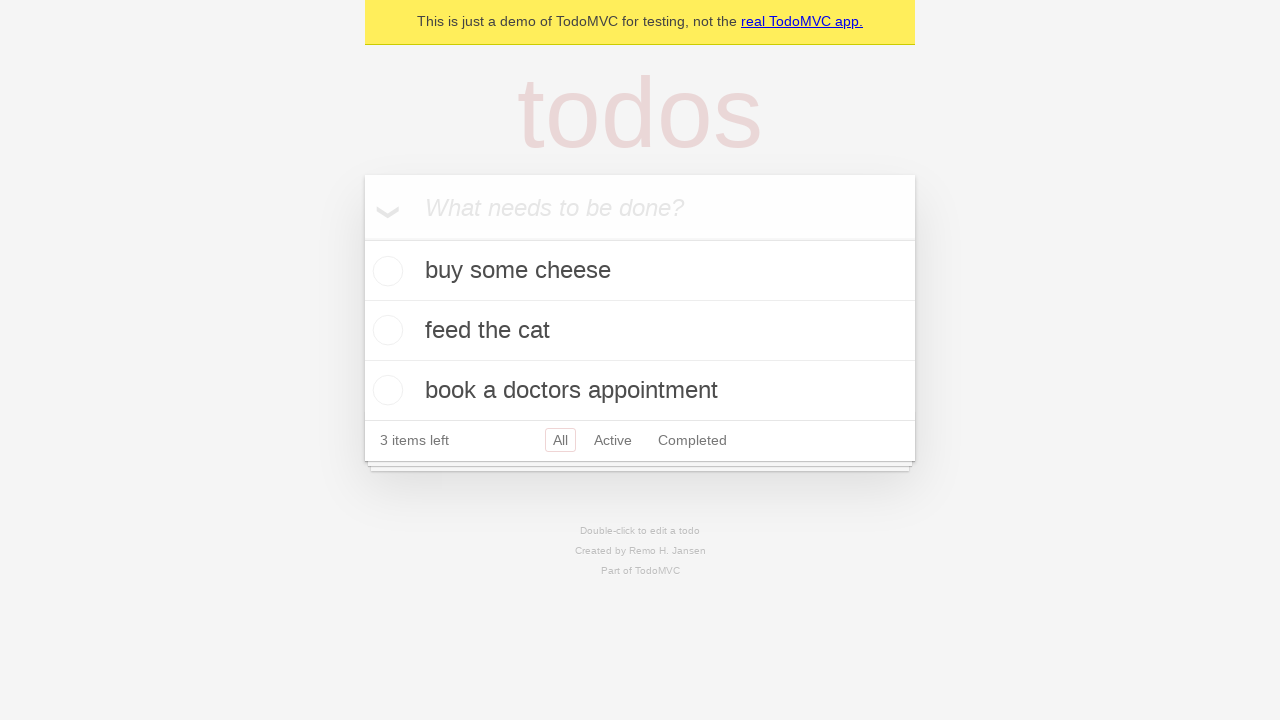

Waited for all 3 todos to be created
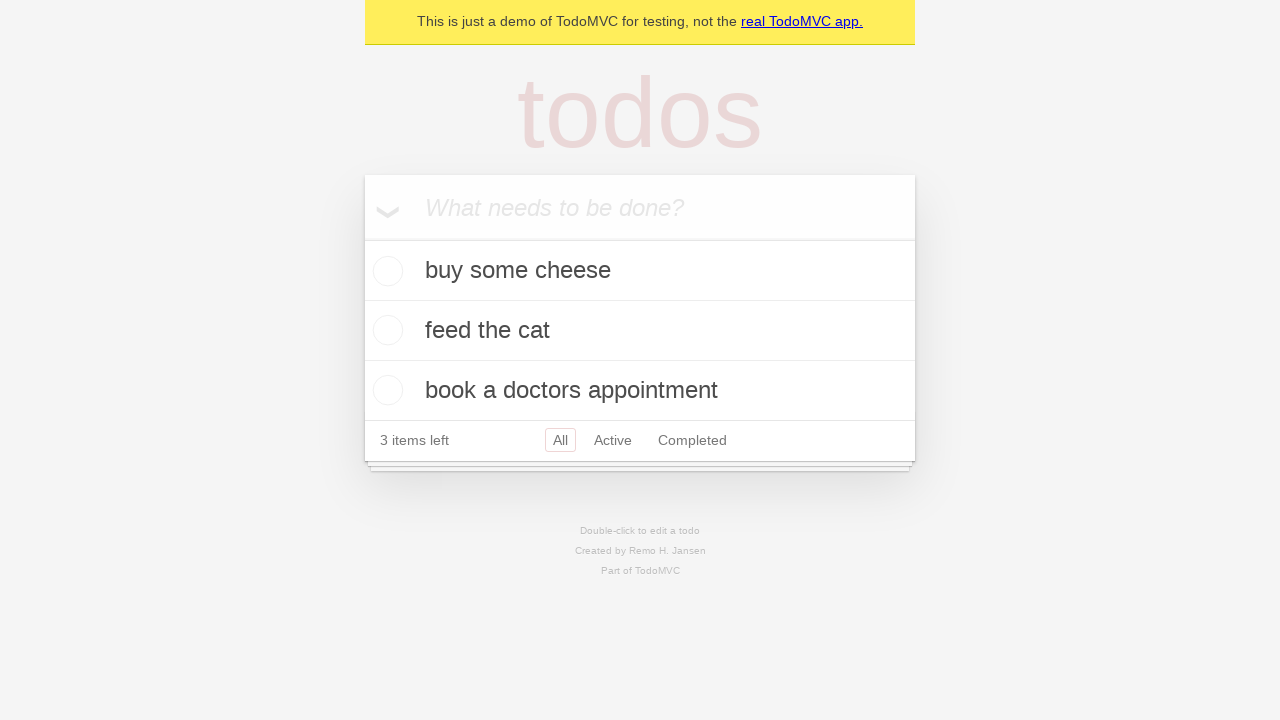

Checked the first todo item as completed at (385, 271) on .todo-list li .toggle >> nth=0
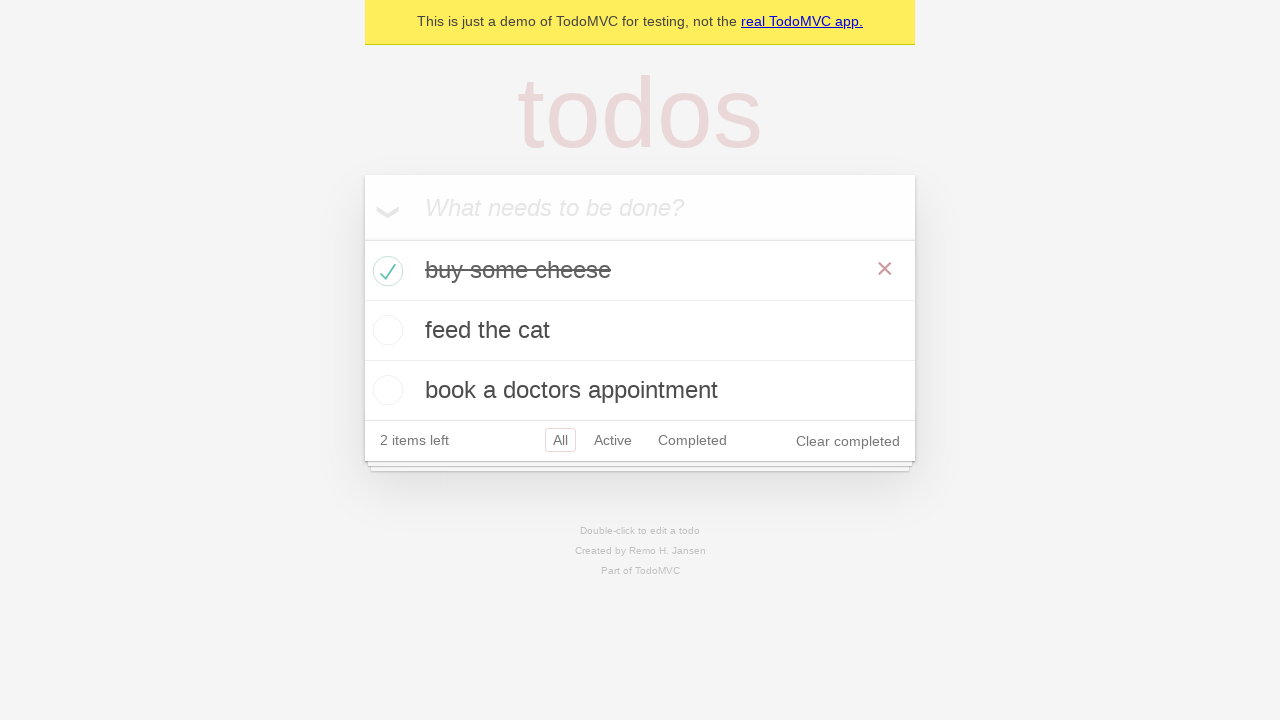

Clicked the Clear completed button at (848, 441) on internal:role=button[name="Clear completed"i]
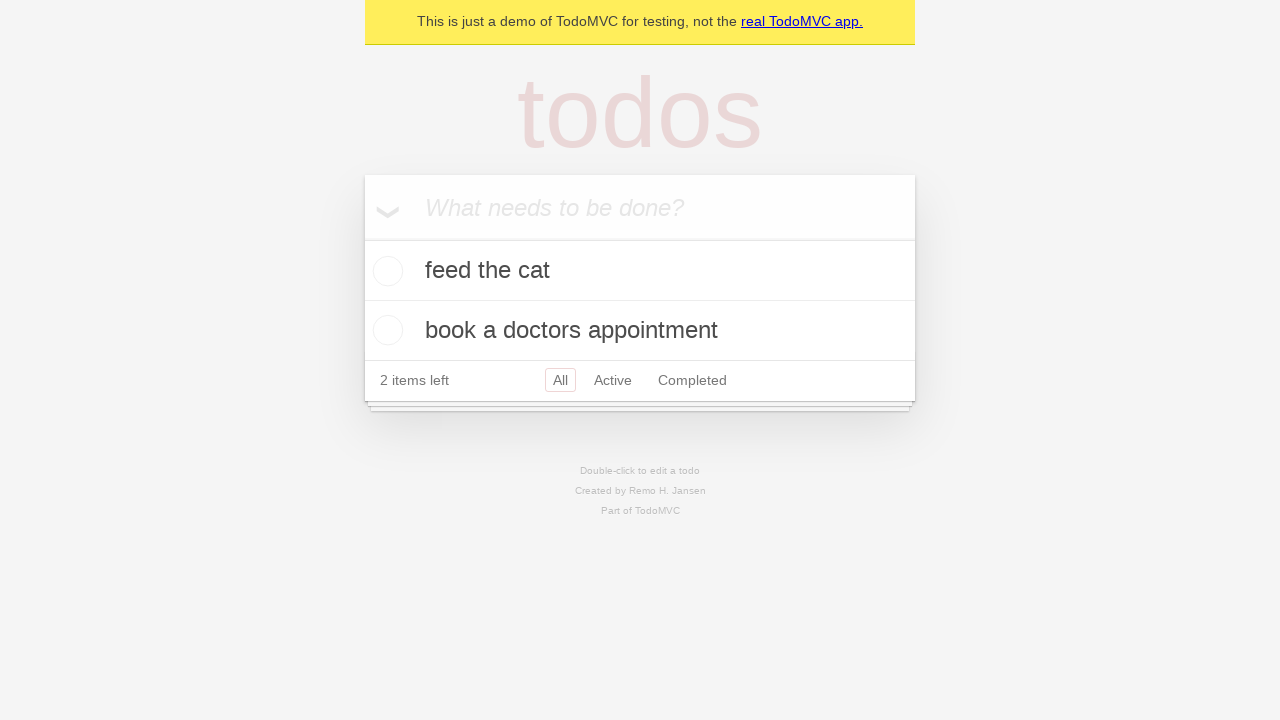

Verified that the Clear completed button is hidden when no items are completed
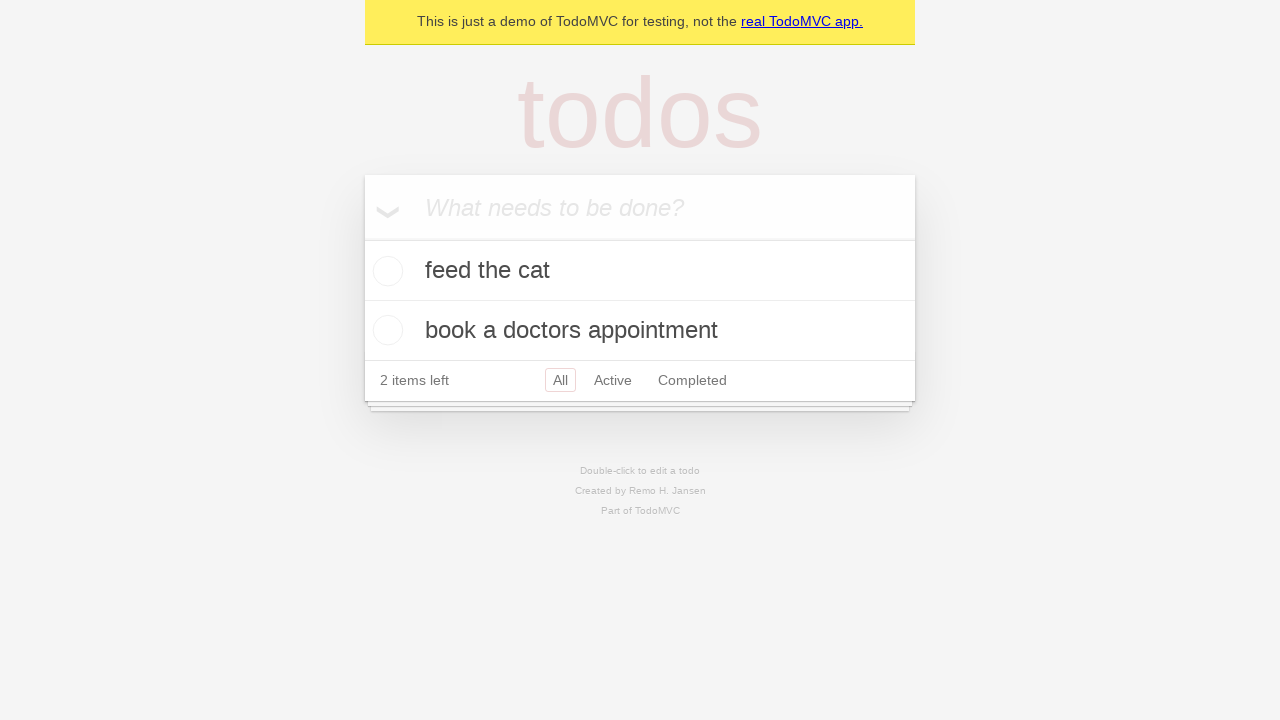

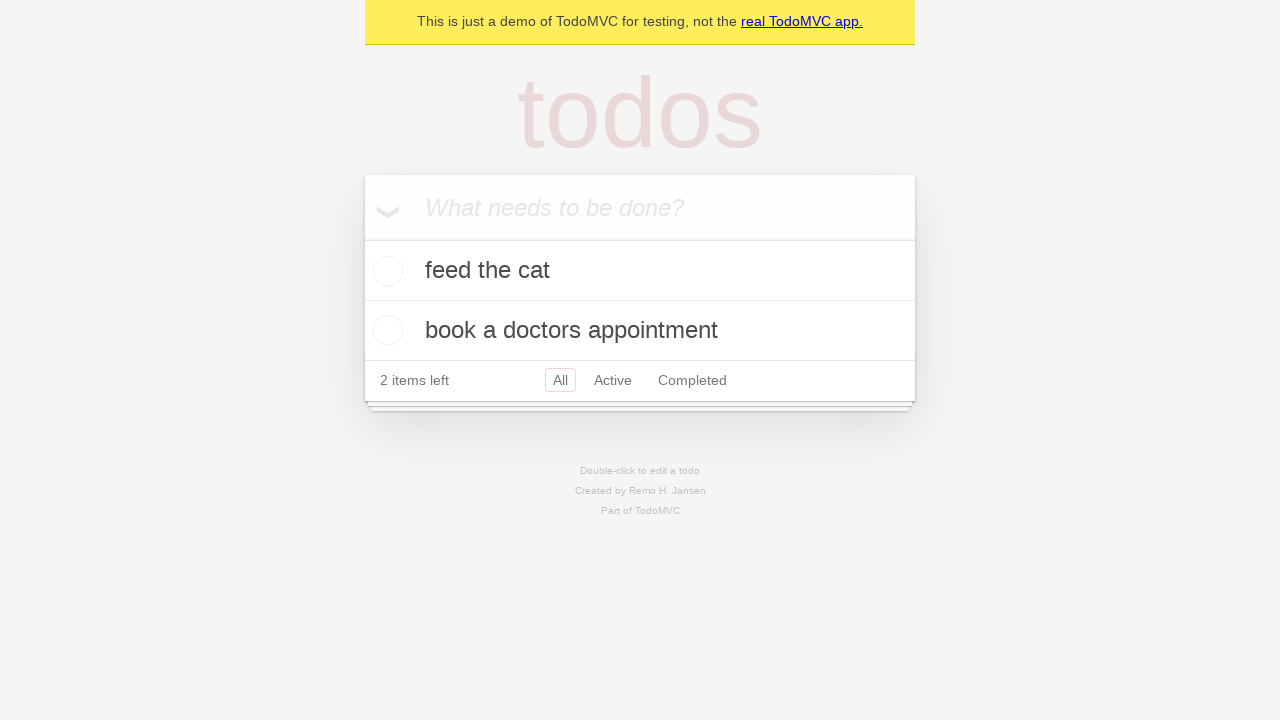